Tests VWO login page with invalid credentials and verifies that an error message is displayed

Starting URL: https://app.vwo.com

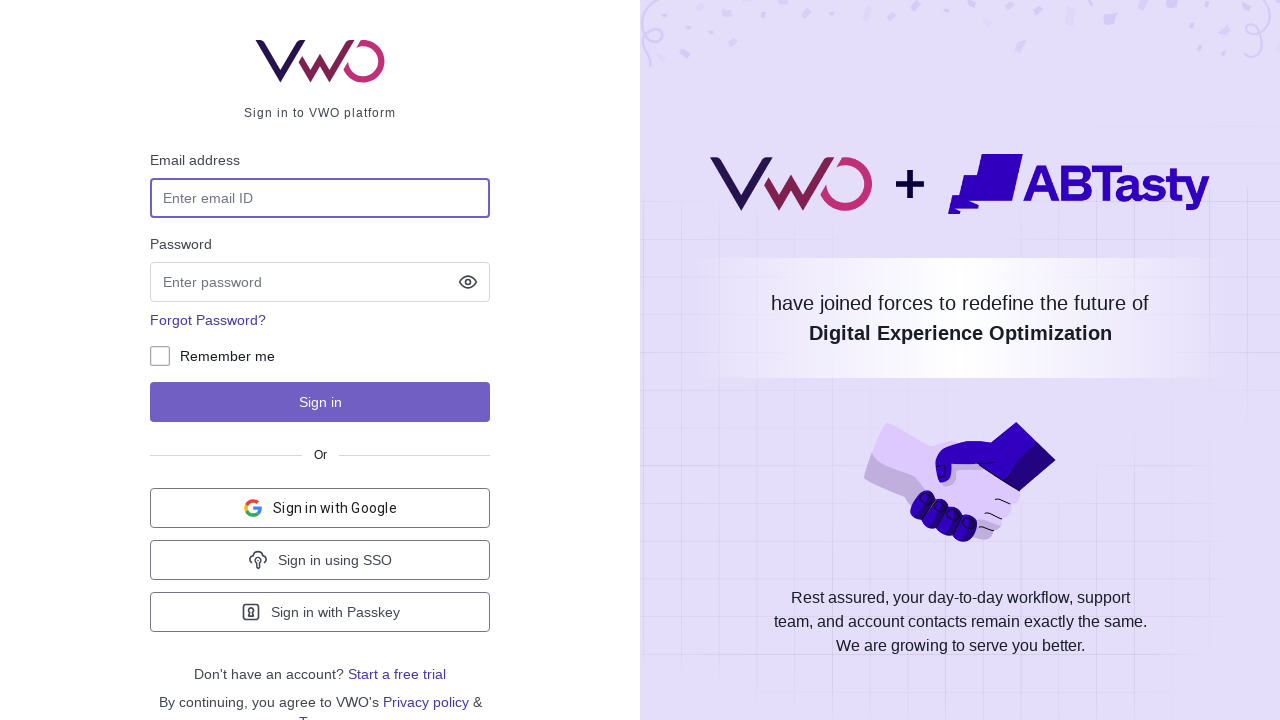

Verified page title is 'Login - VWO'
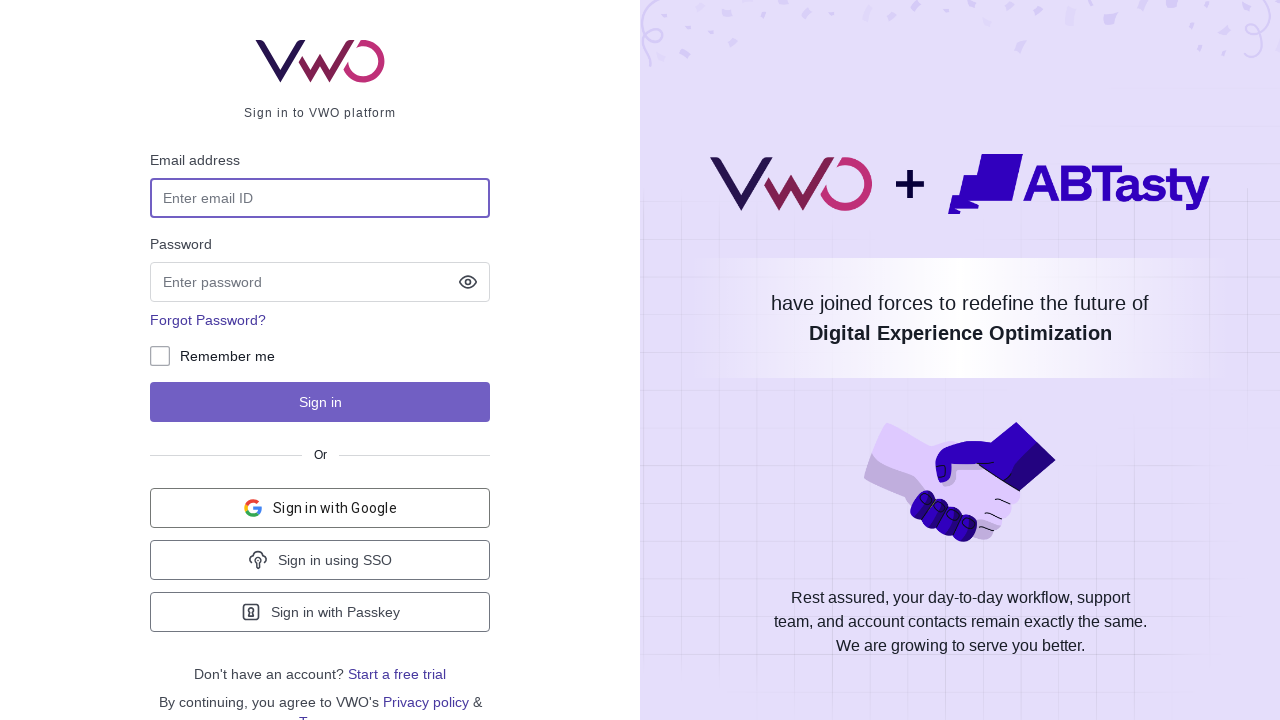

Verified URL is https://app.vwo.com/#/login
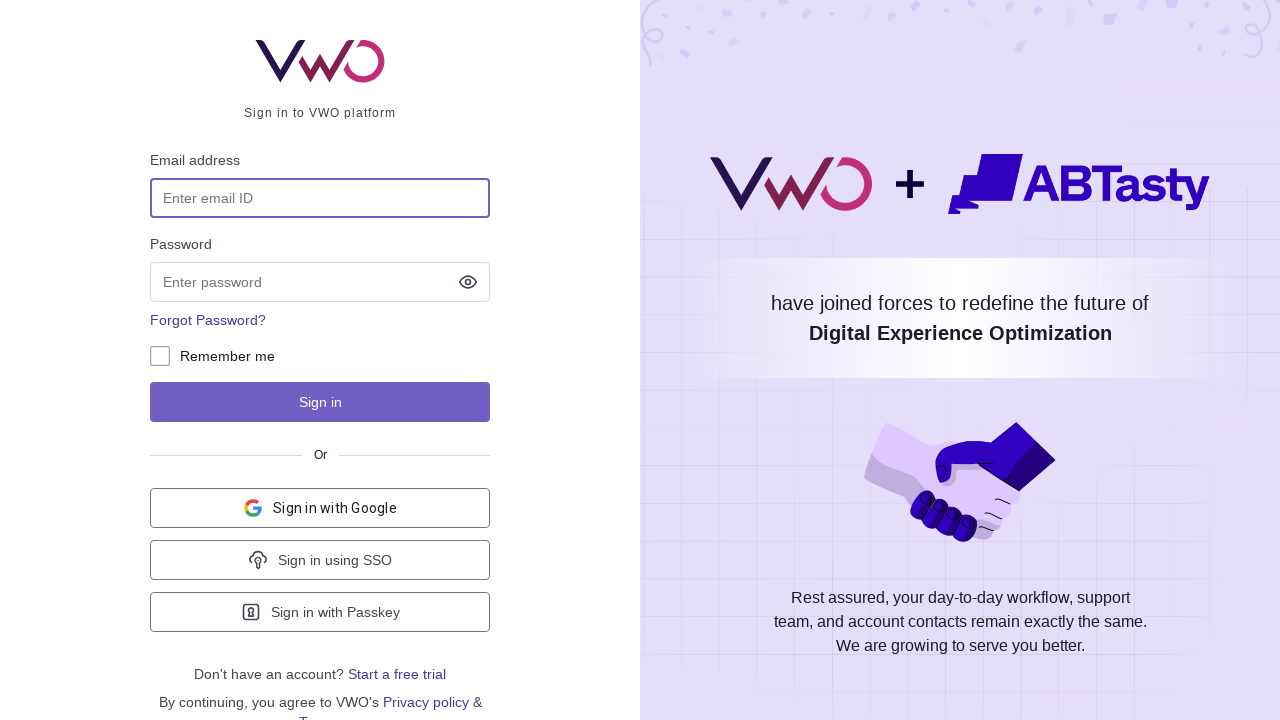

Filled email field with invalid credentials 'Admin@admin.com' on #login-username
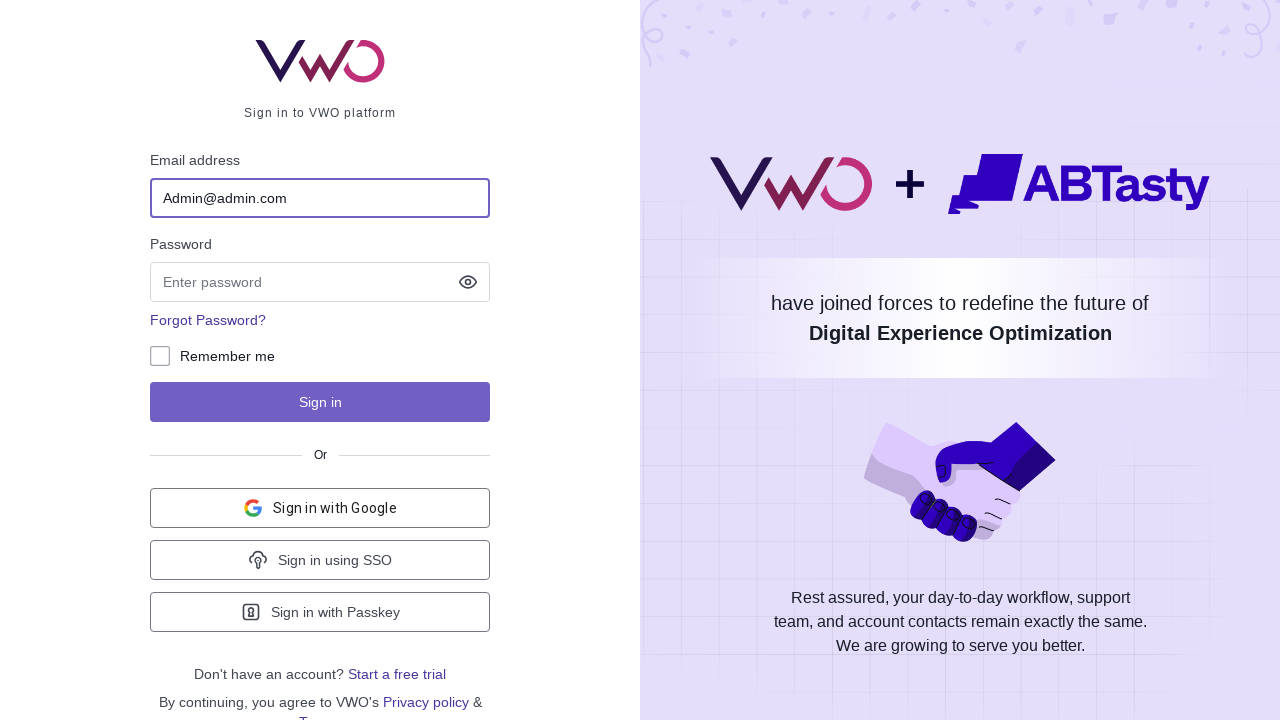

Filled password field with invalid credentials 'Admin' on #login-password
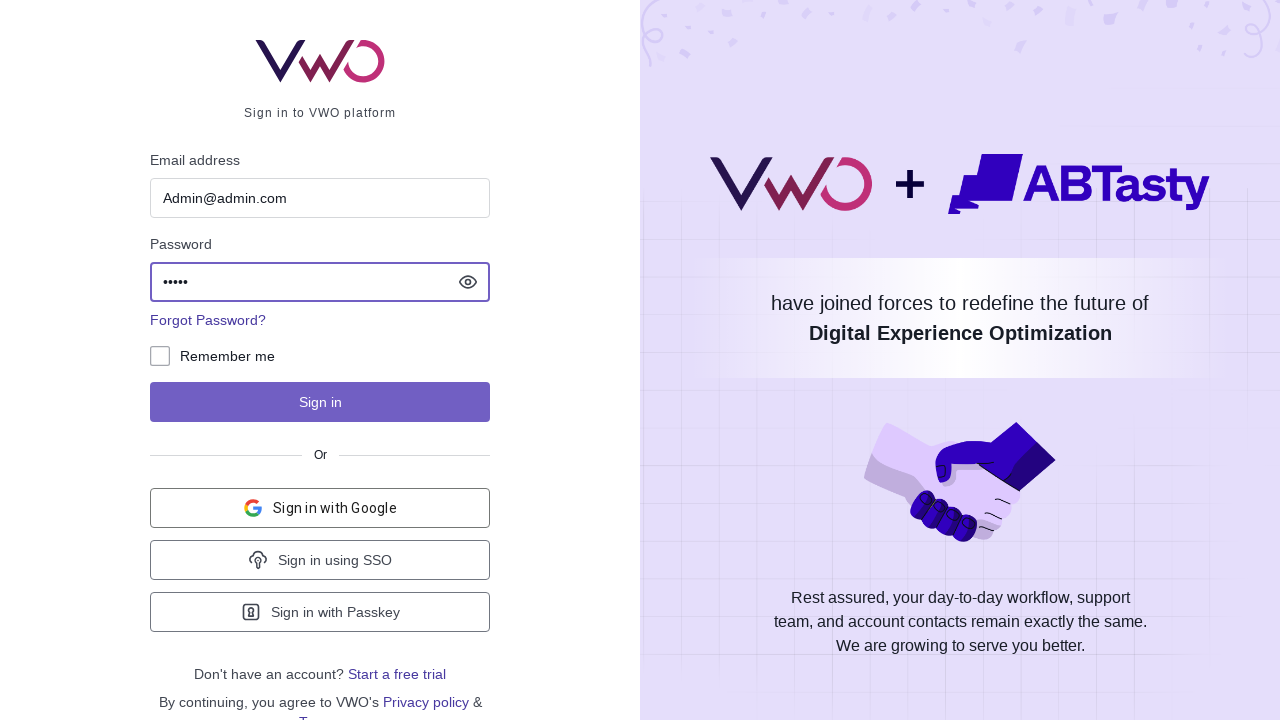

Clicked login button at (320, 402) on #js-login-btn
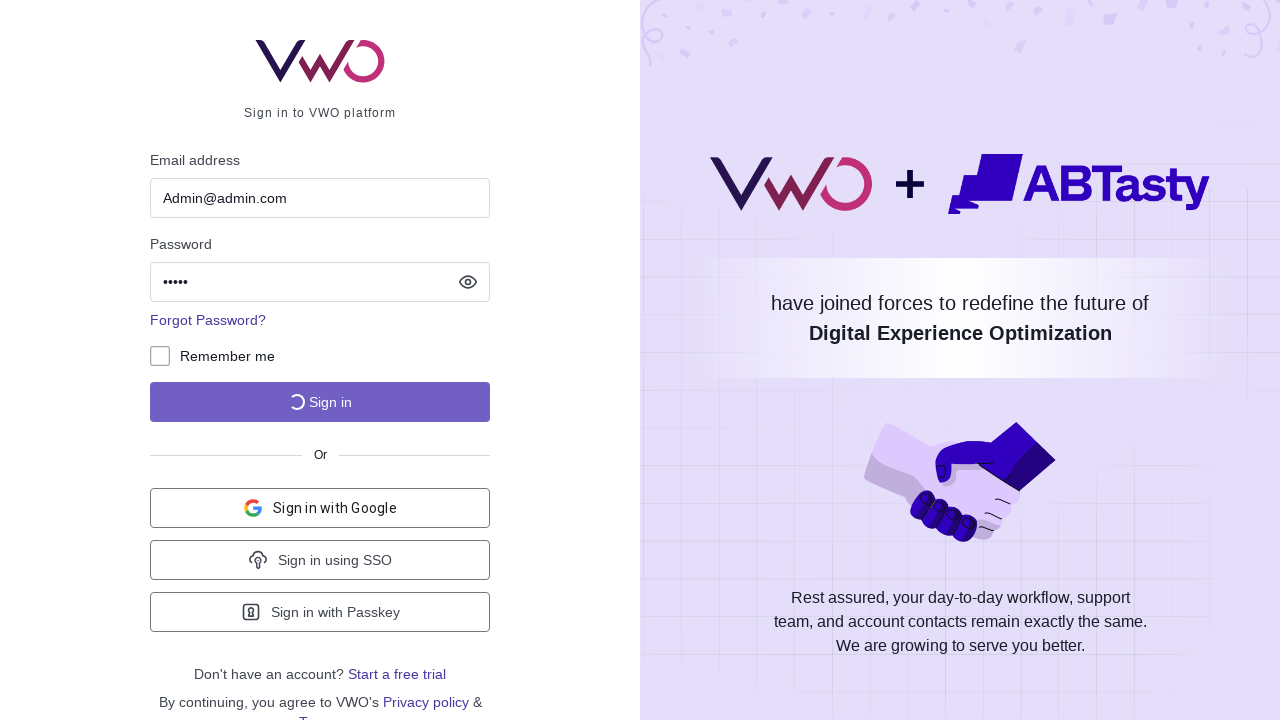

Waited for error message to appear
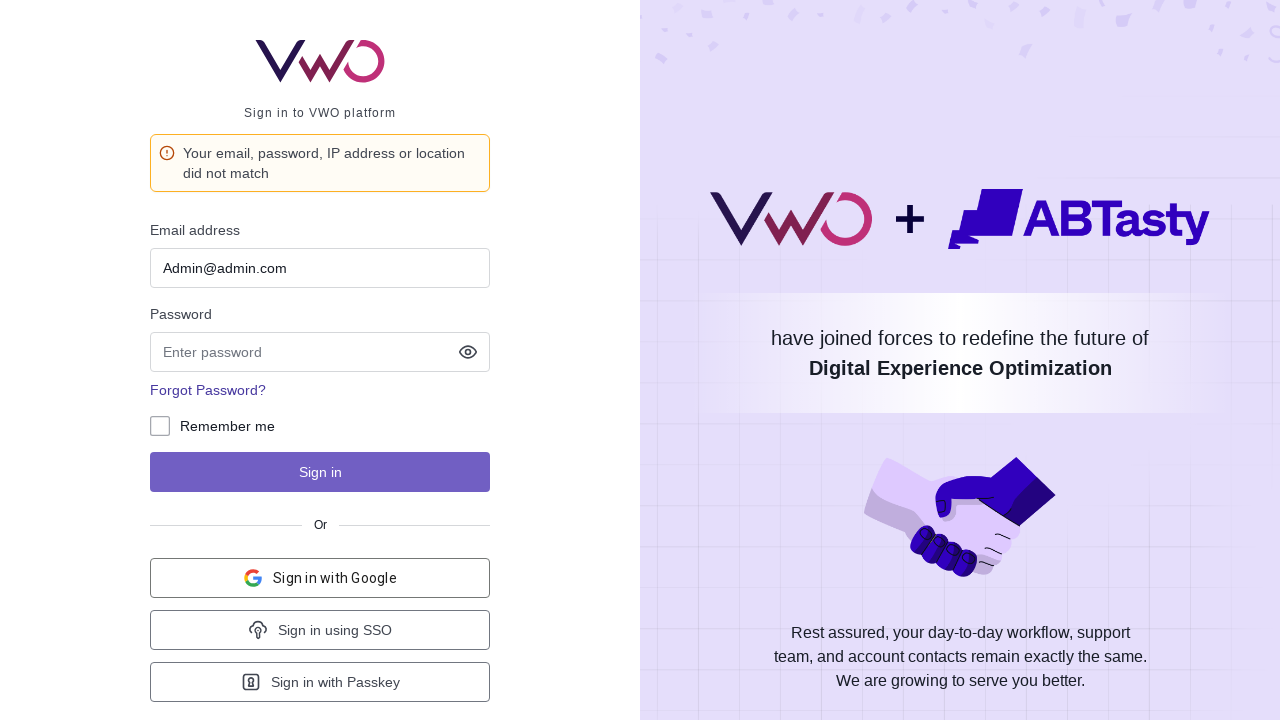

Located error message element
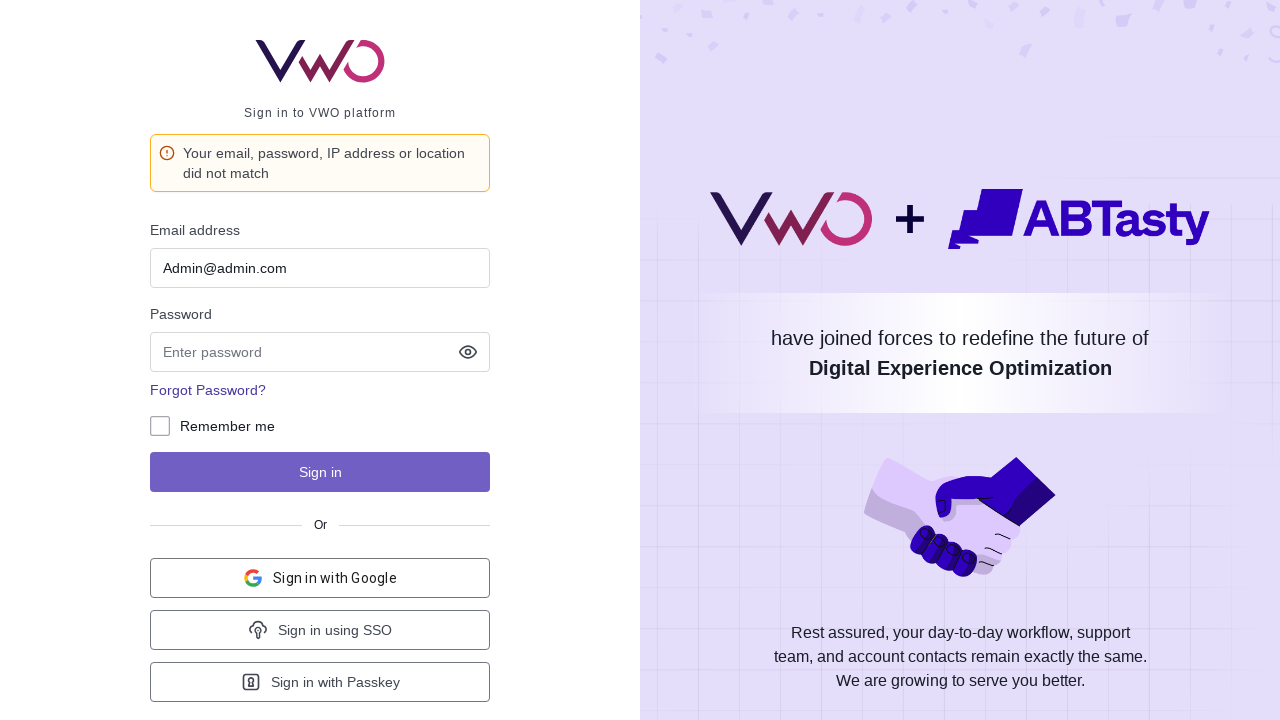

Verified error message text: 'Your email, password, IP address or location did not match'
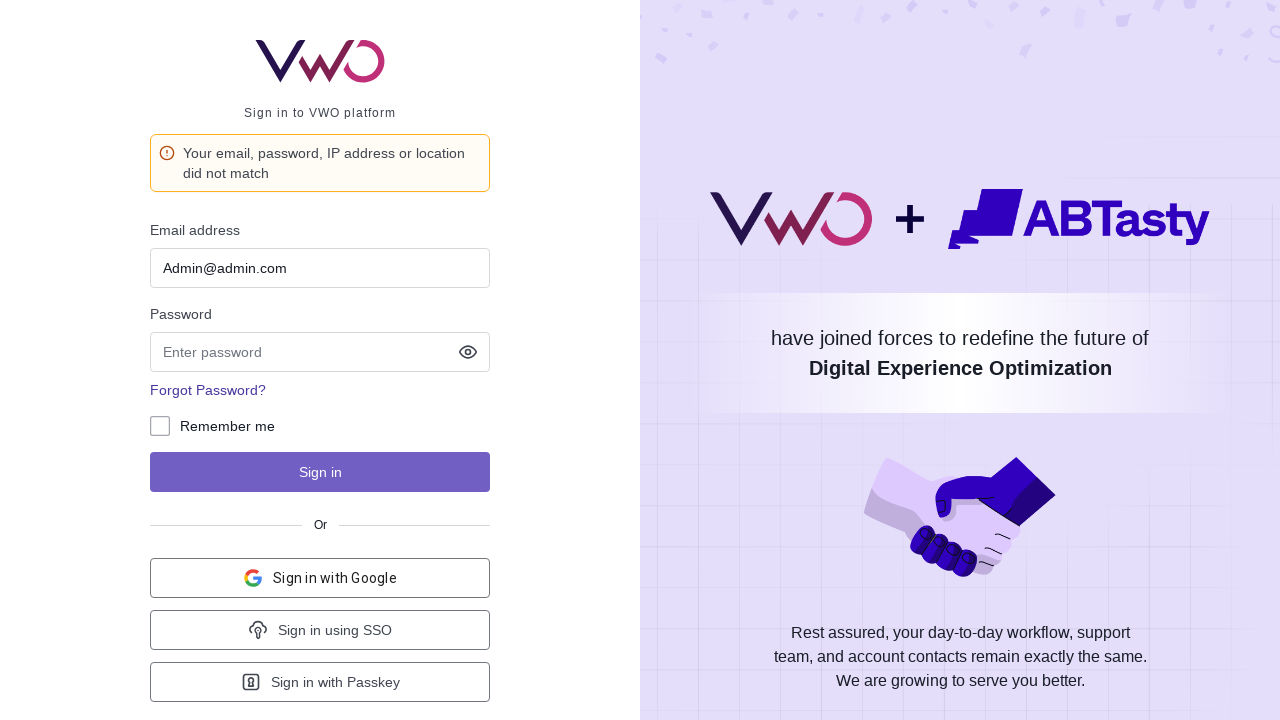

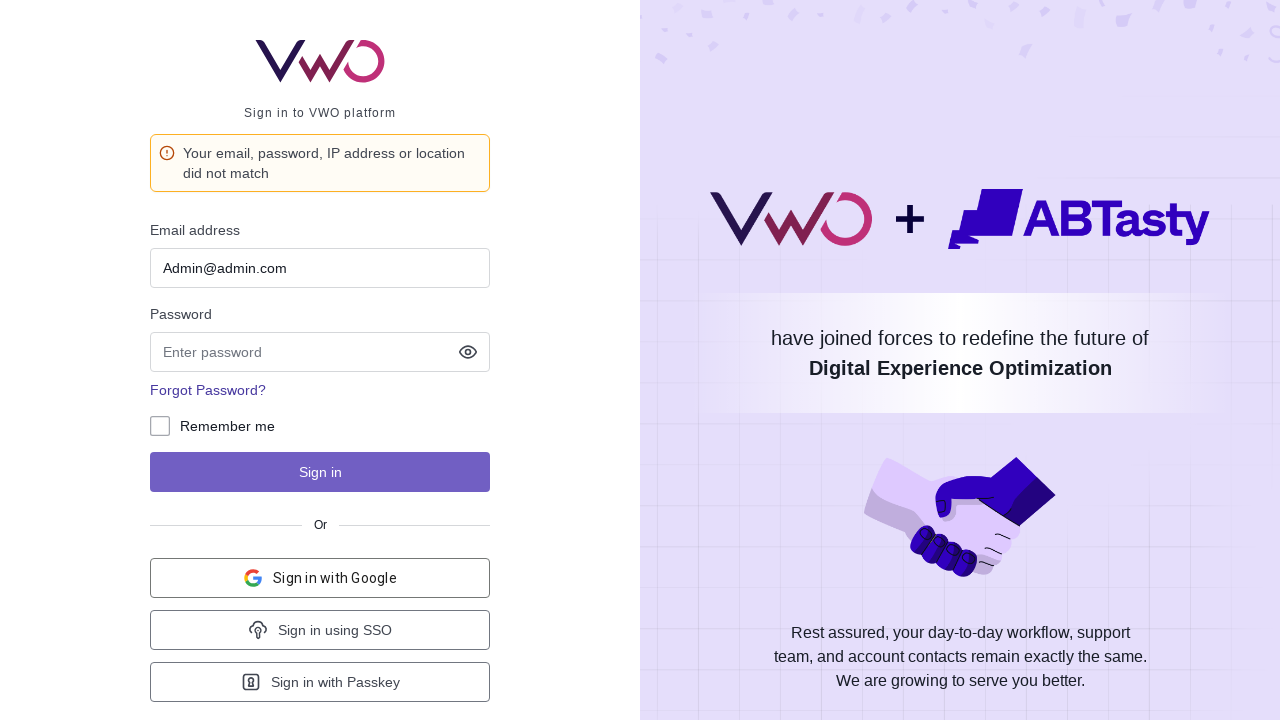